Tests navigation on DemoQA website by scrolling to and clicking the "Elements" menu item, then clicking on a text element within that section.

Starting URL: https://demoqa.com/

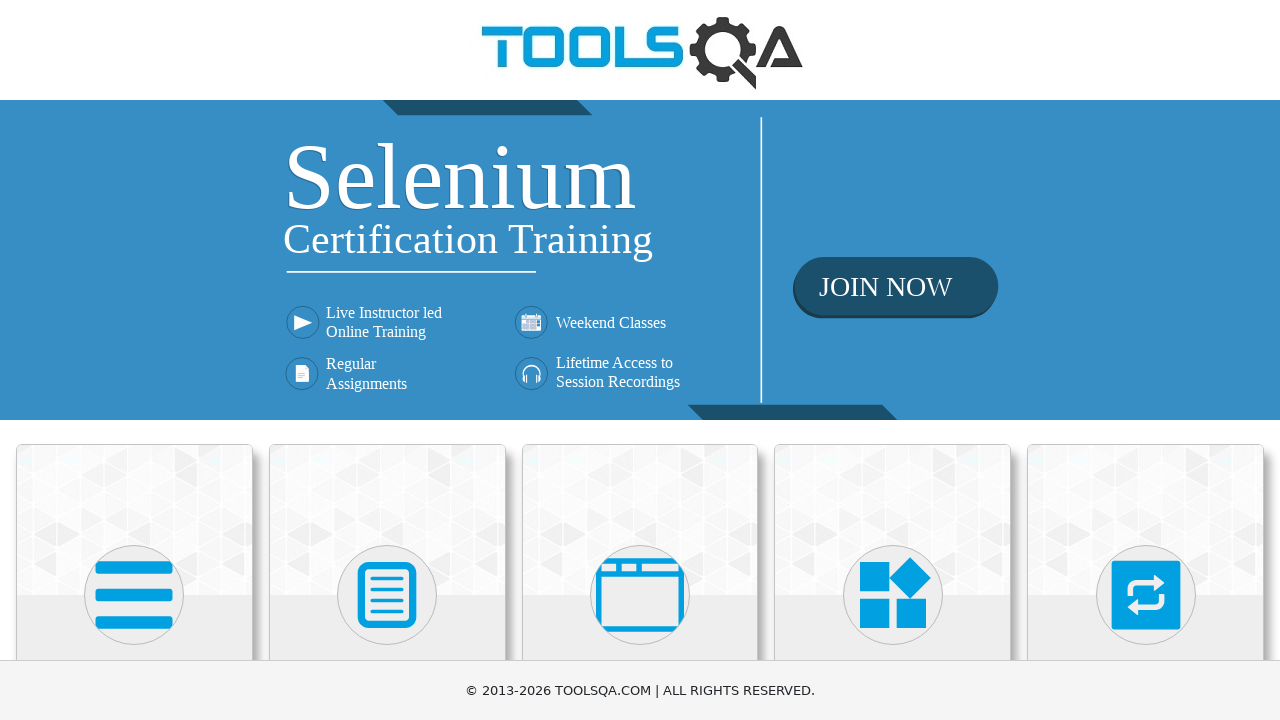

Located the Elements menu item
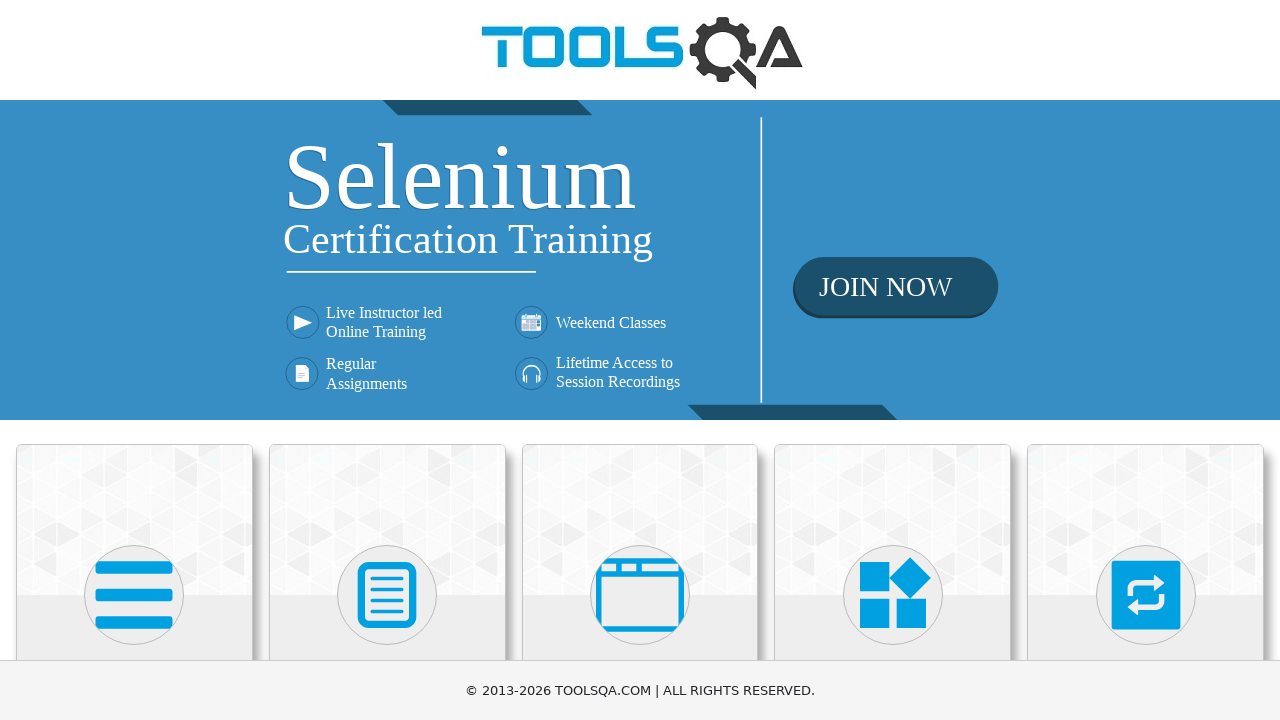

Scrolled Elements menu item into view
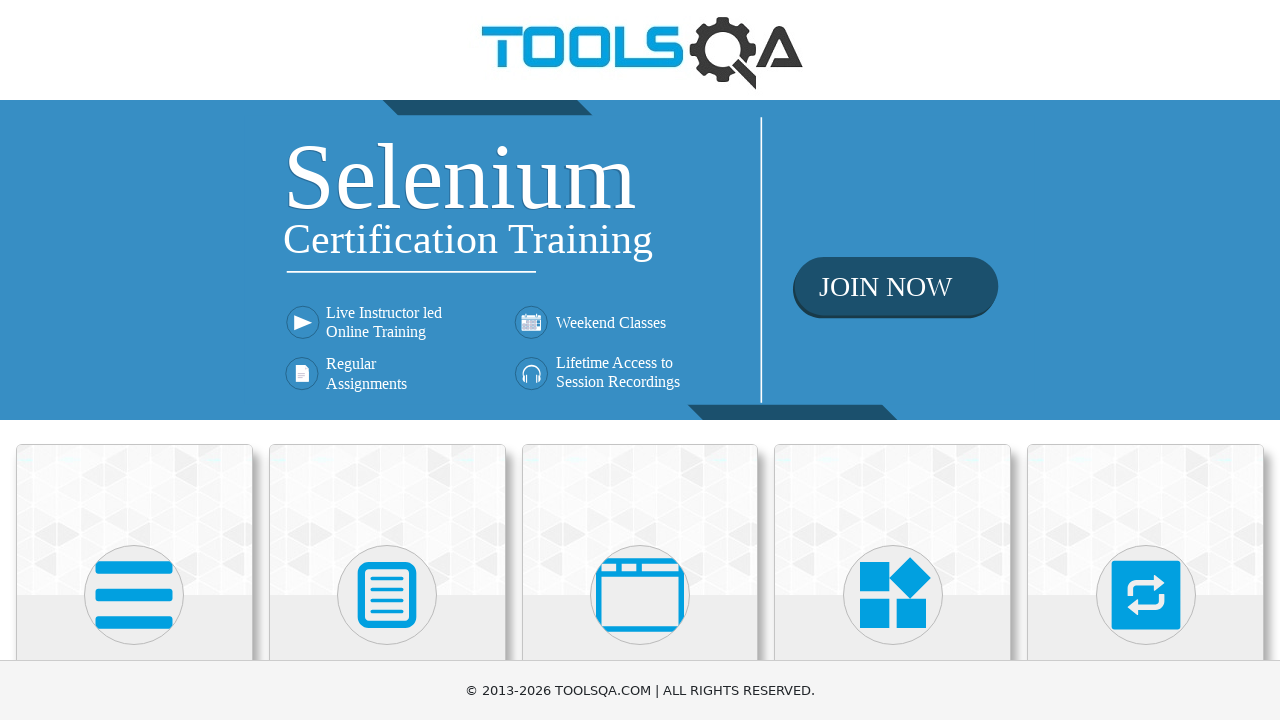

Clicked on Elements menu item at (134, 360) on xpath=//*[text()='Elements']
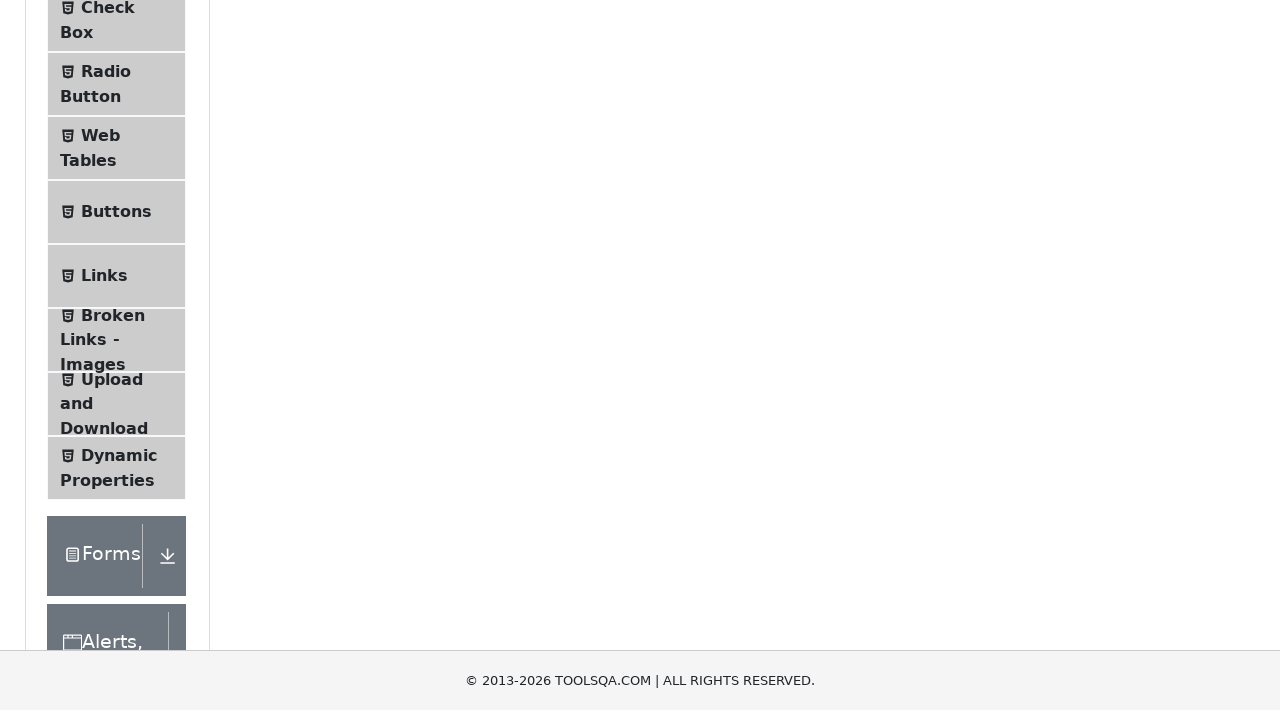

Text element loaded and became available
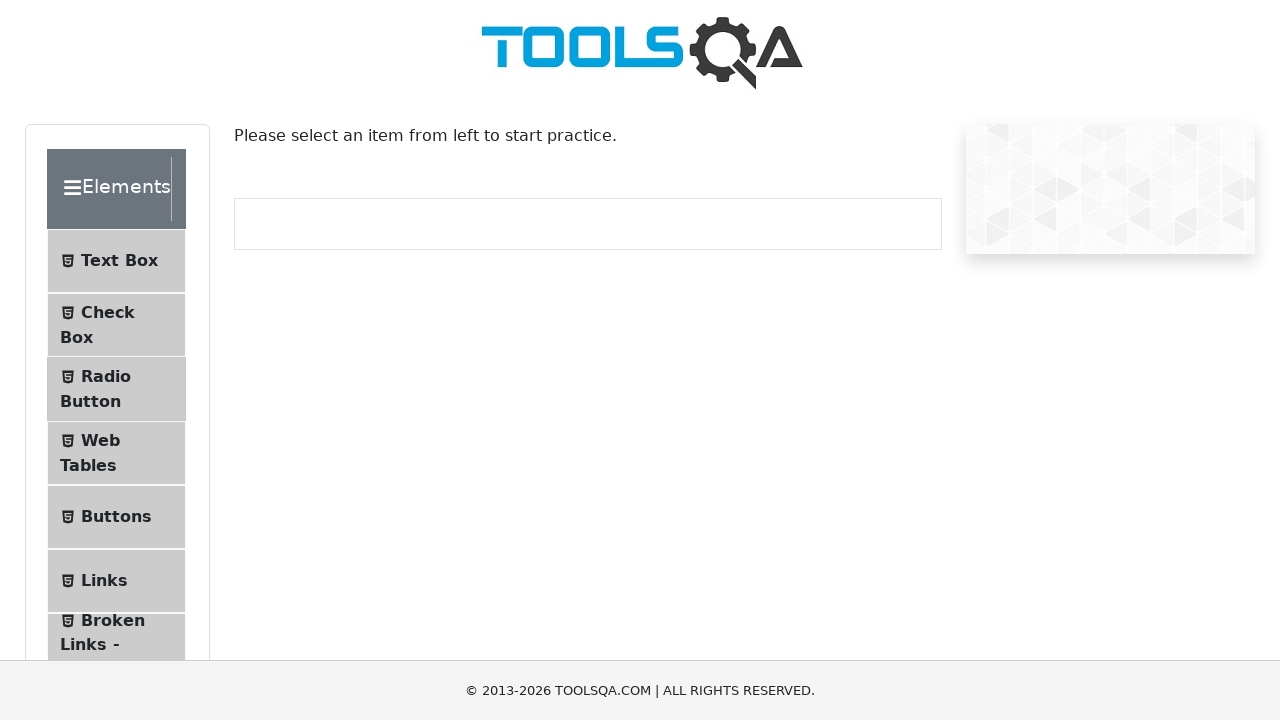

Clicked on text element at (119, 261) on .text
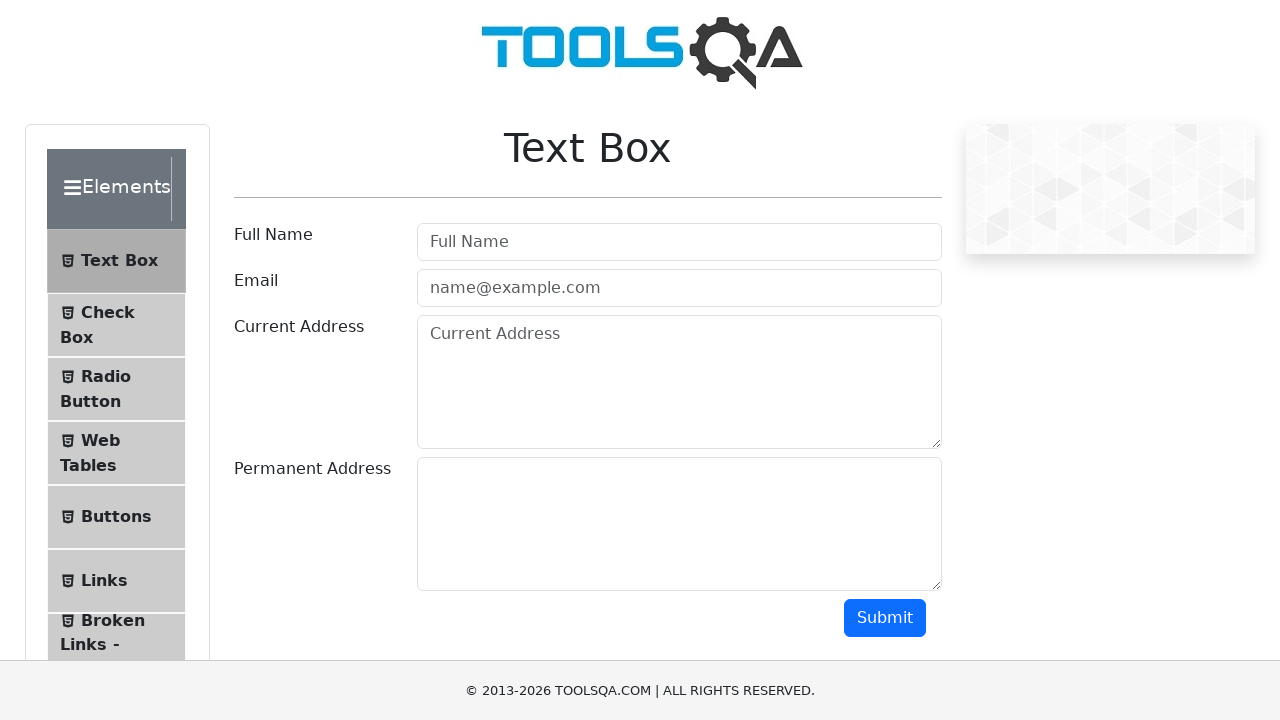

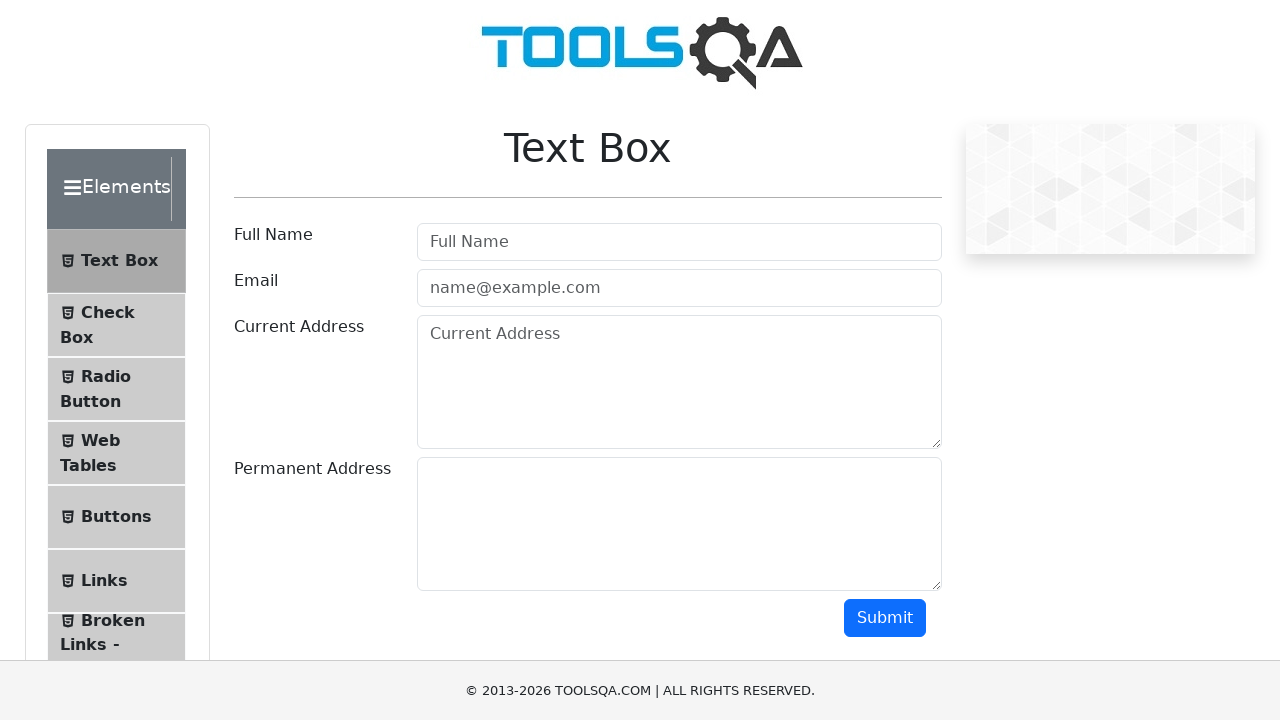